Tests dynamic loading functionality by clicking Start button, waiting for loading indicator to disappear with extended timeout, and verifying the "Hello World!" text appears.

Starting URL: https://automationfc.github.io/dynamic-loading/

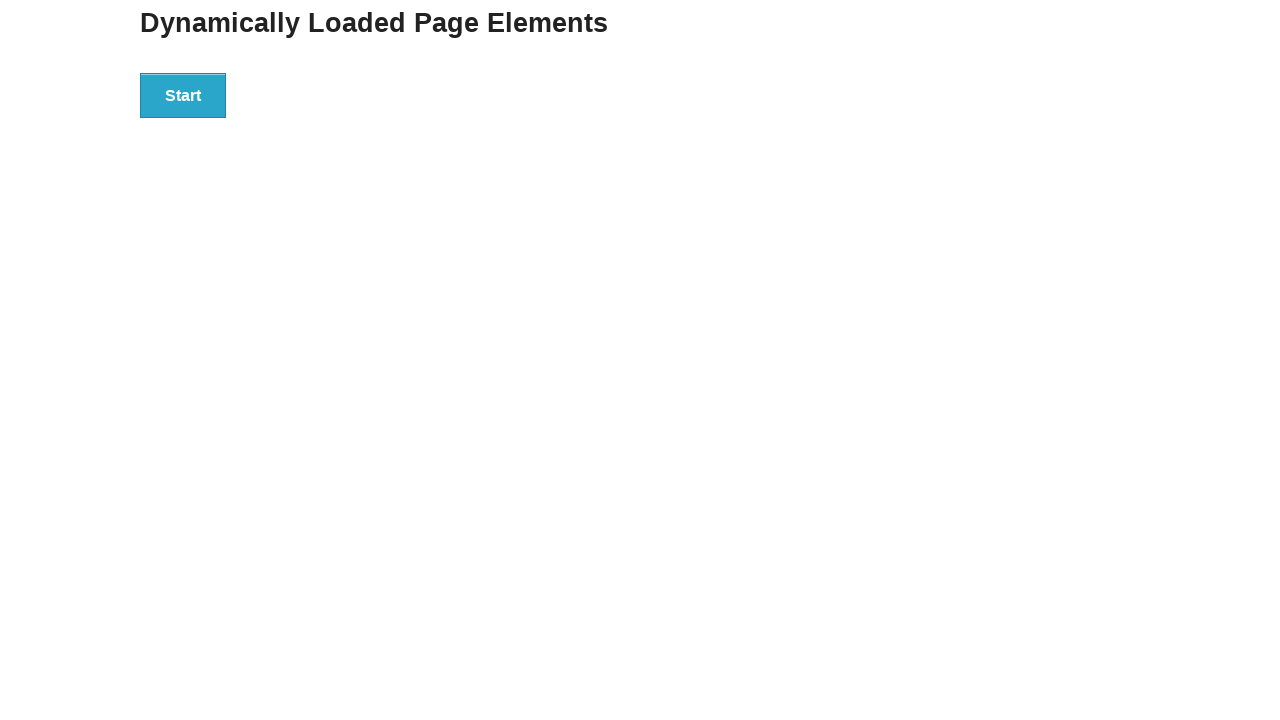

Clicked the Start button to initiate dynamic loading at (183, 95) on xpath=//button[text()='Start']
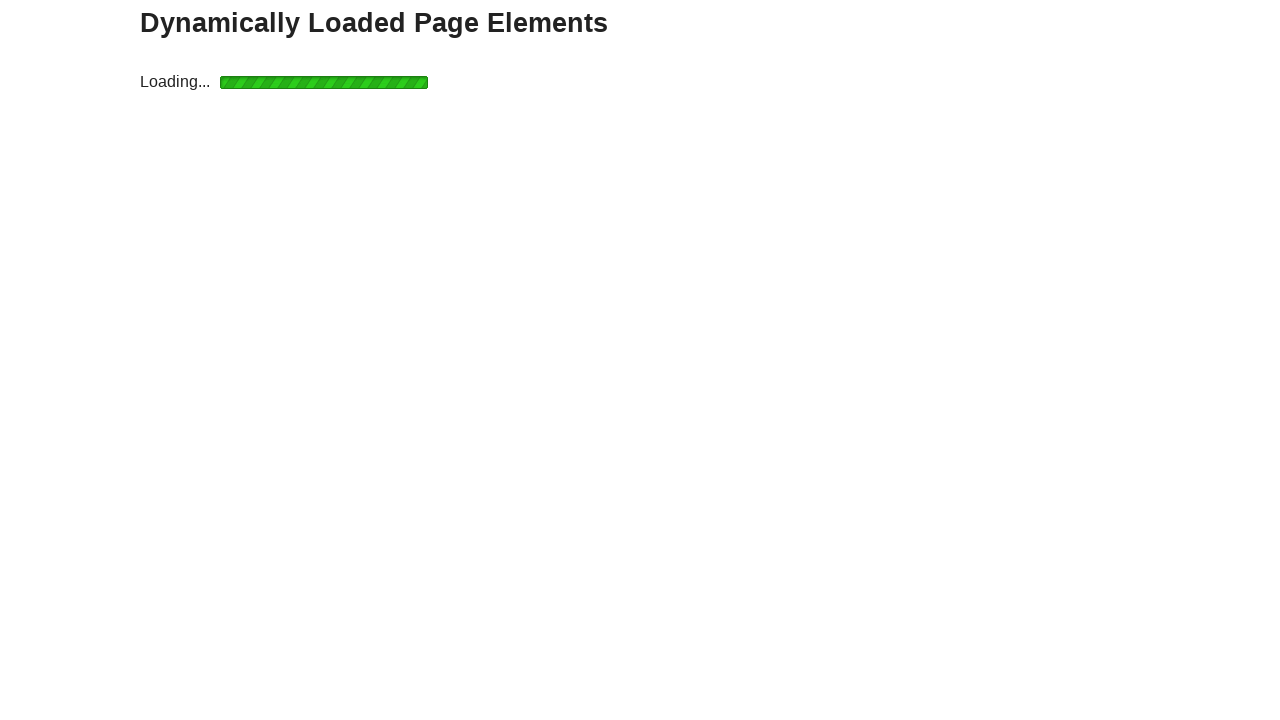

Loading indicator disappeared after extended timeout (15 seconds)
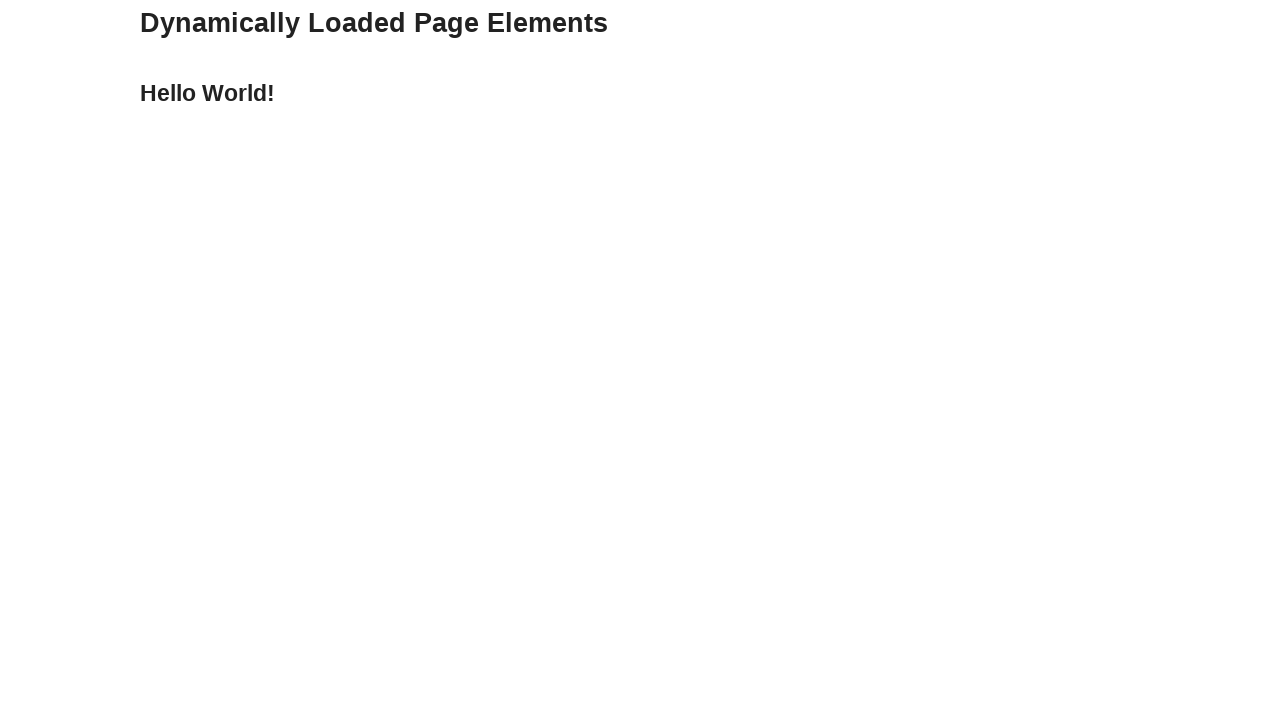

Retrieved result text from finish element
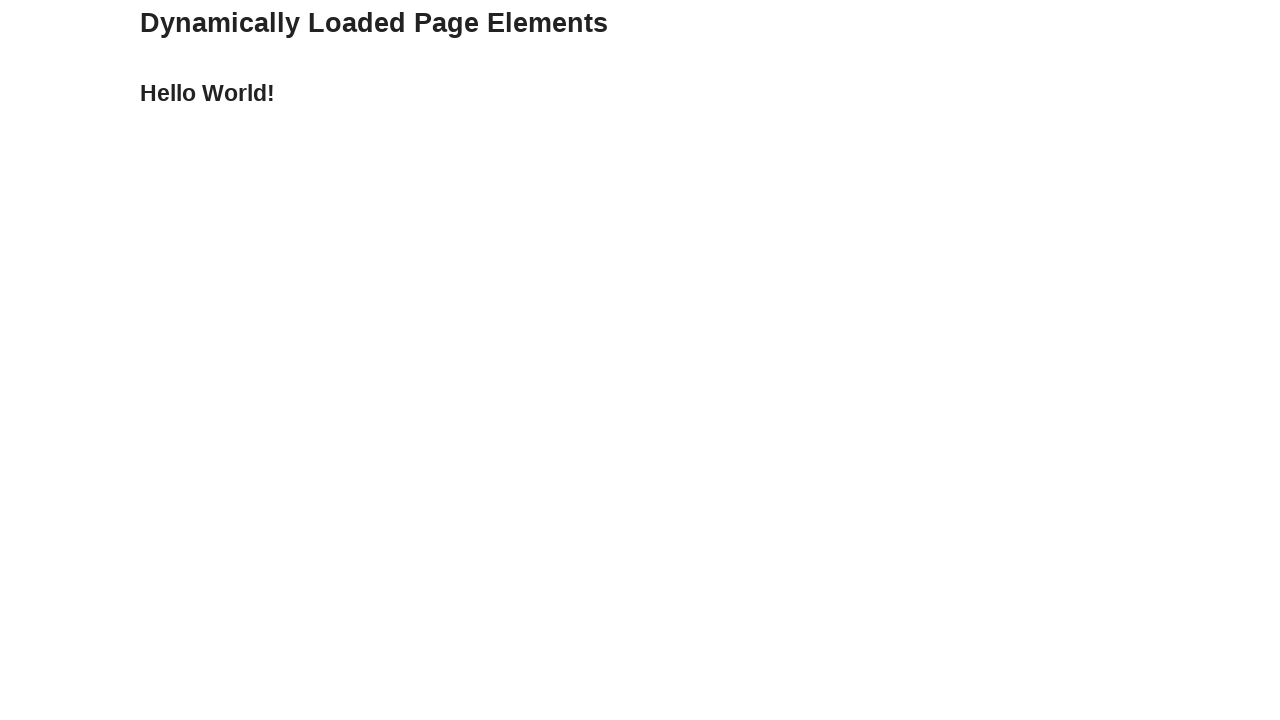

Verified that result text equals 'Hello World!'
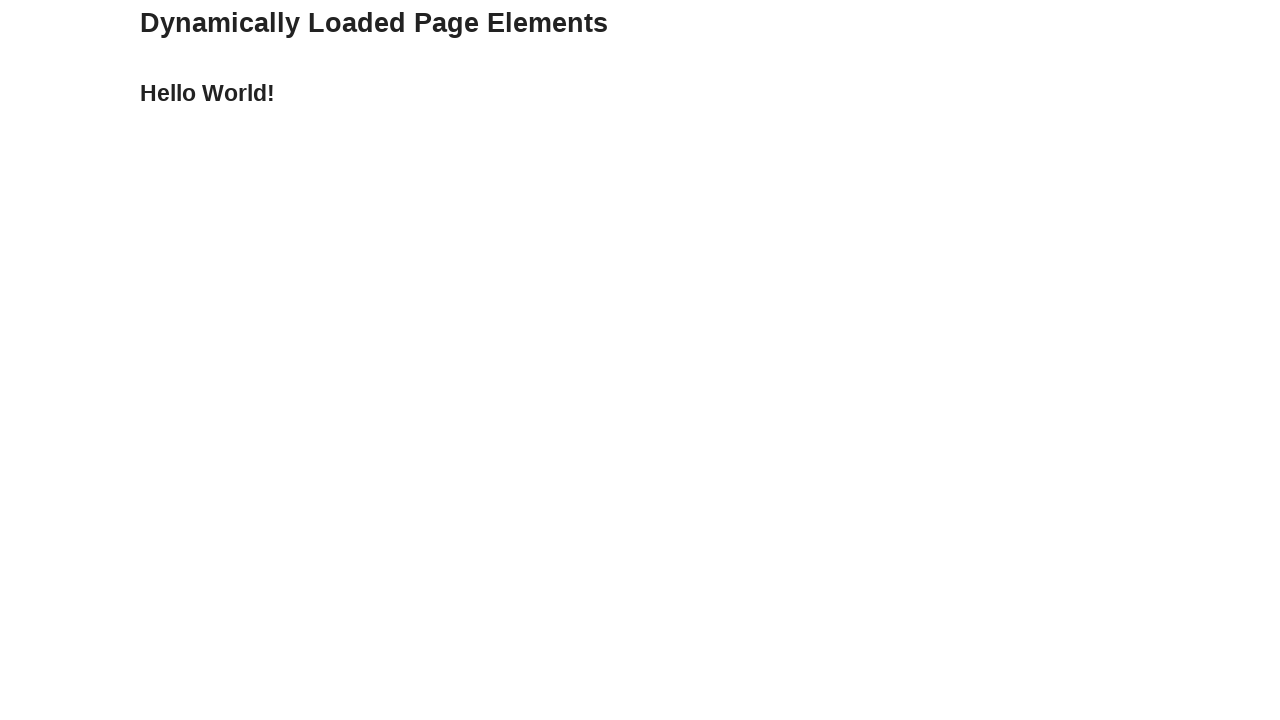

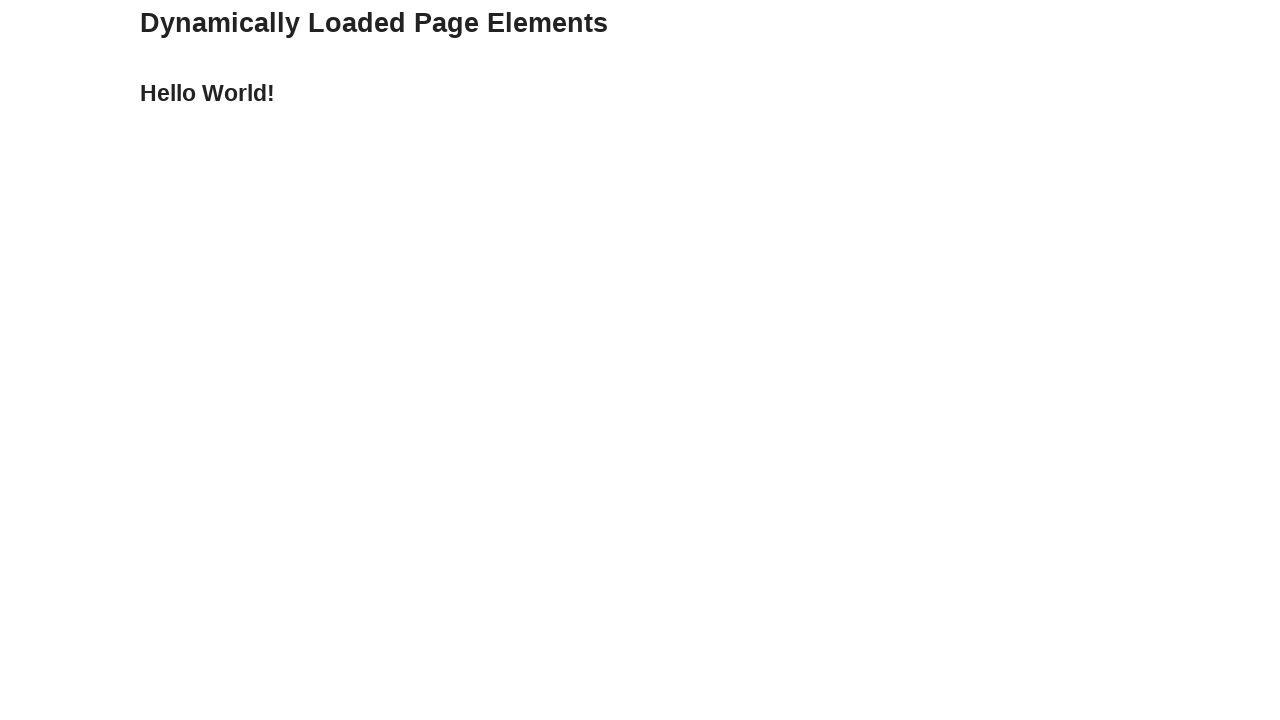